Tests that Clear completed button is hidden when no items are completed

Starting URL: https://demo.playwright.dev/todomvc

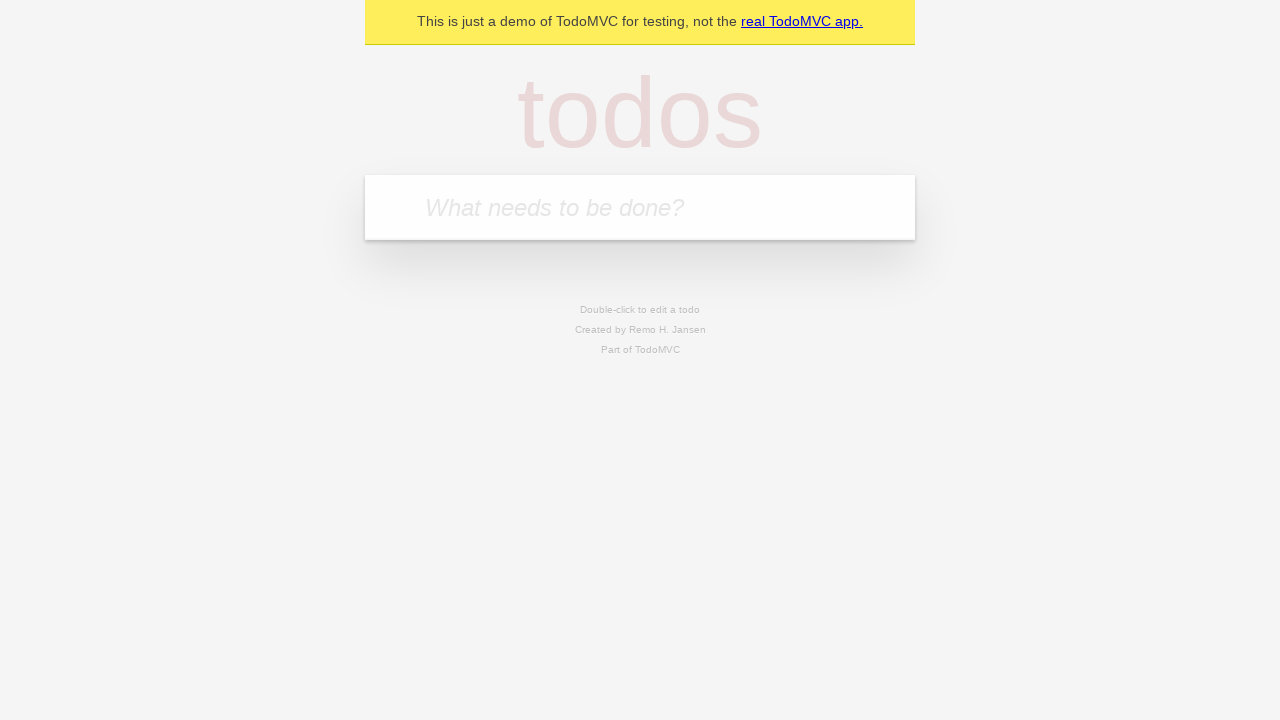

Filled todo input with 'buy some cheese' on internal:attr=[placeholder="What needs to be done?"i]
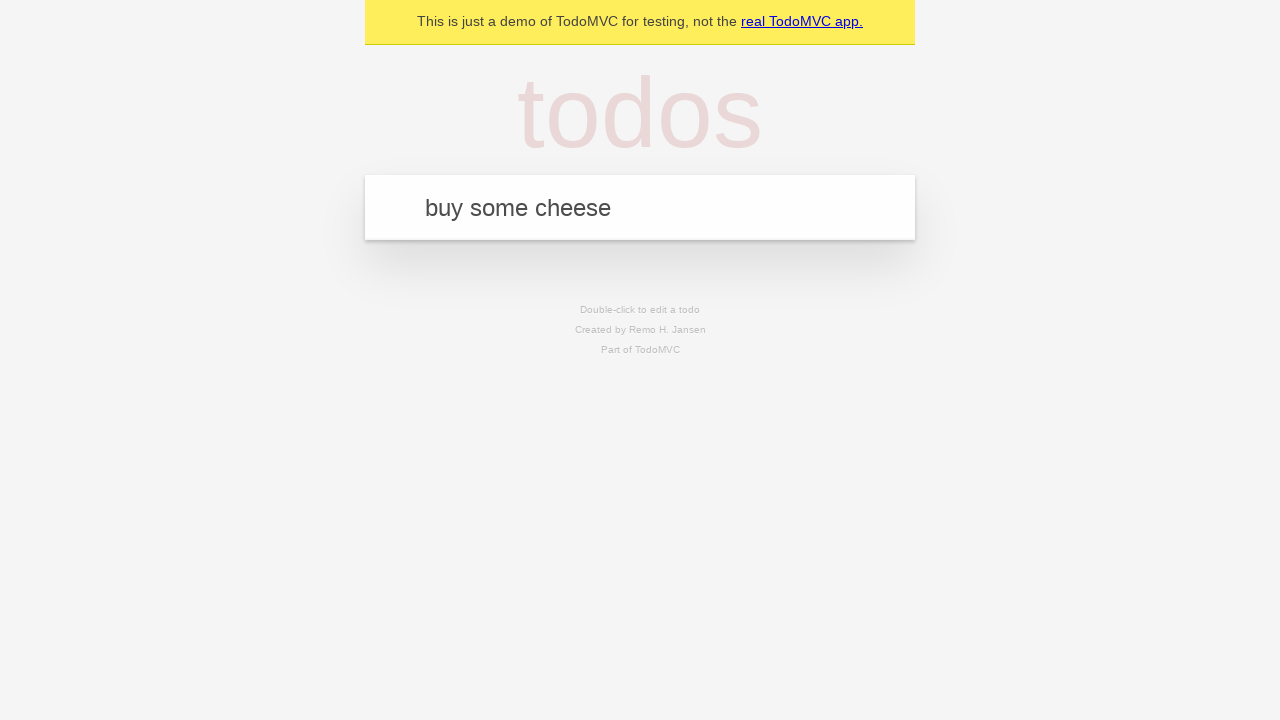

Pressed Enter to add first todo on internal:attr=[placeholder="What needs to be done?"i]
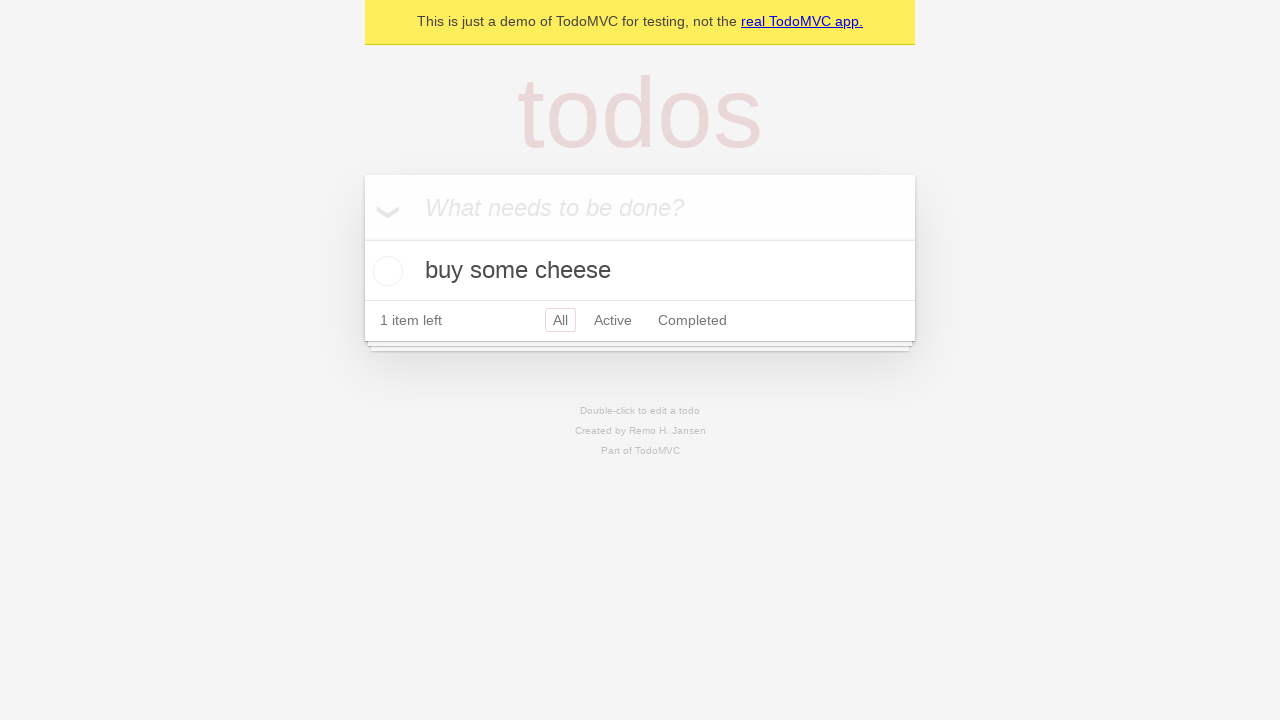

Filled todo input with 'feed the cat' on internal:attr=[placeholder="What needs to be done?"i]
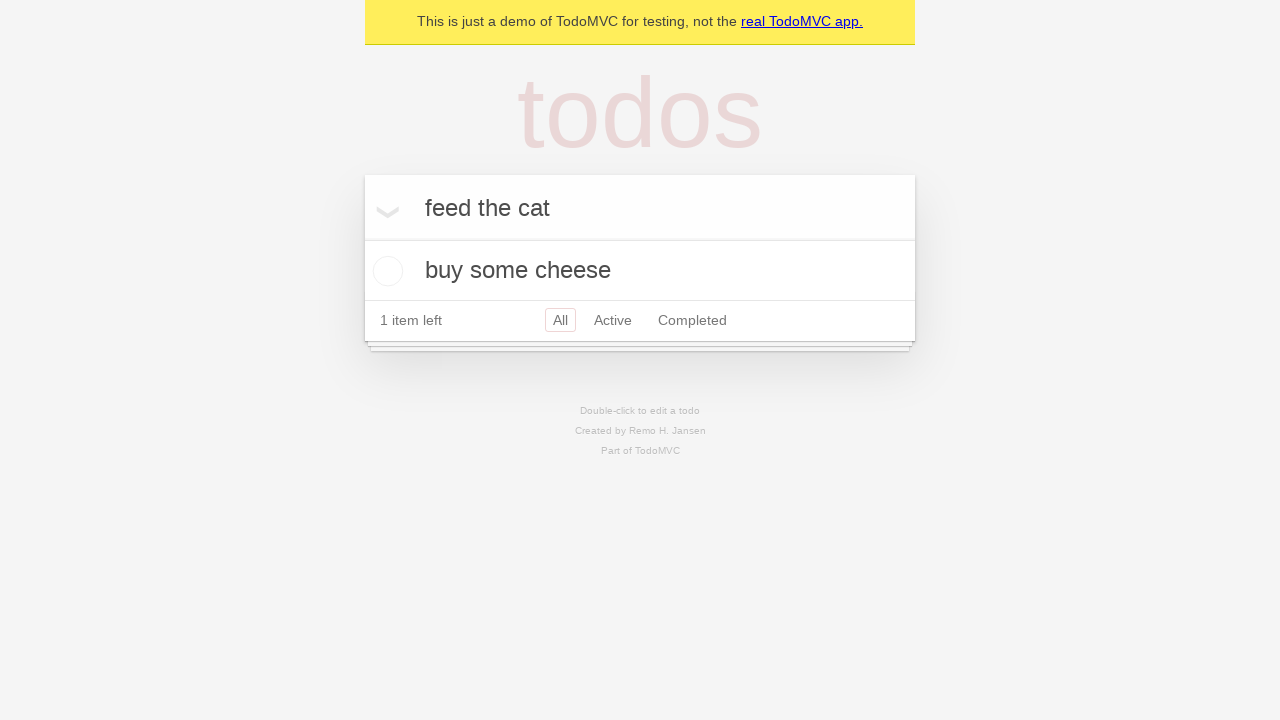

Pressed Enter to add second todo on internal:attr=[placeholder="What needs to be done?"i]
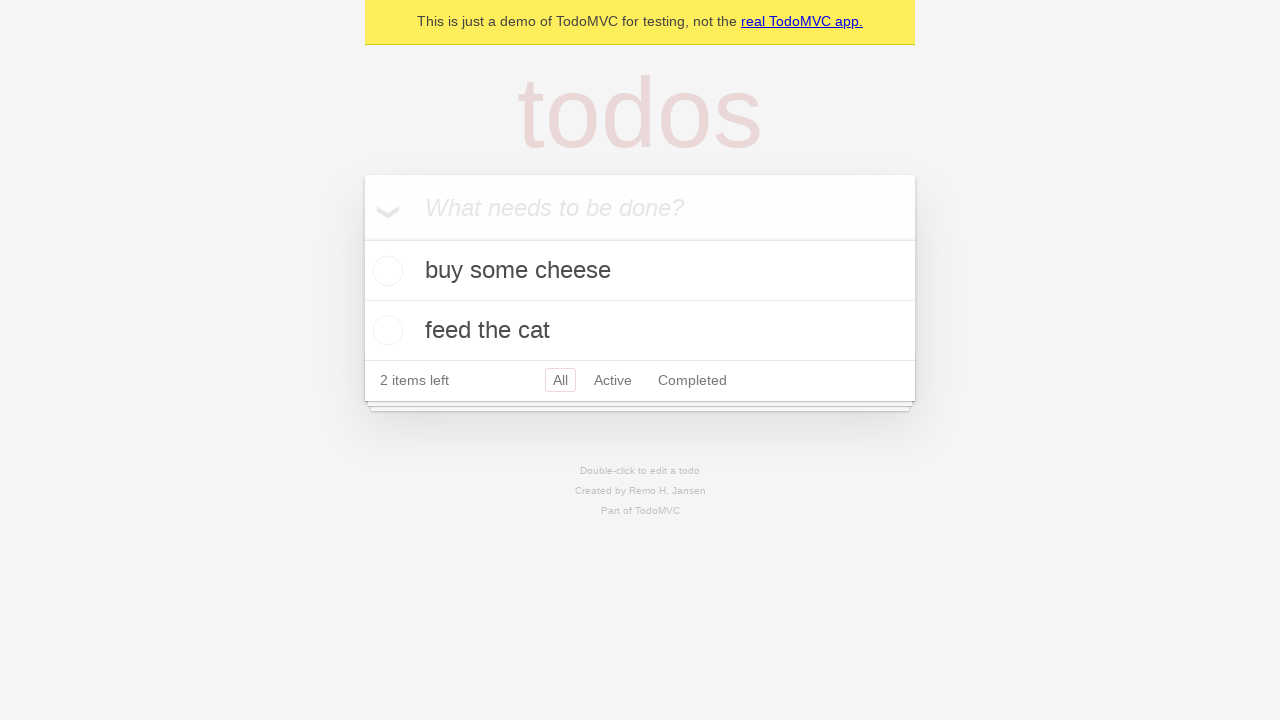

Filled todo input with 'book a doctors appointment' on internal:attr=[placeholder="What needs to be done?"i]
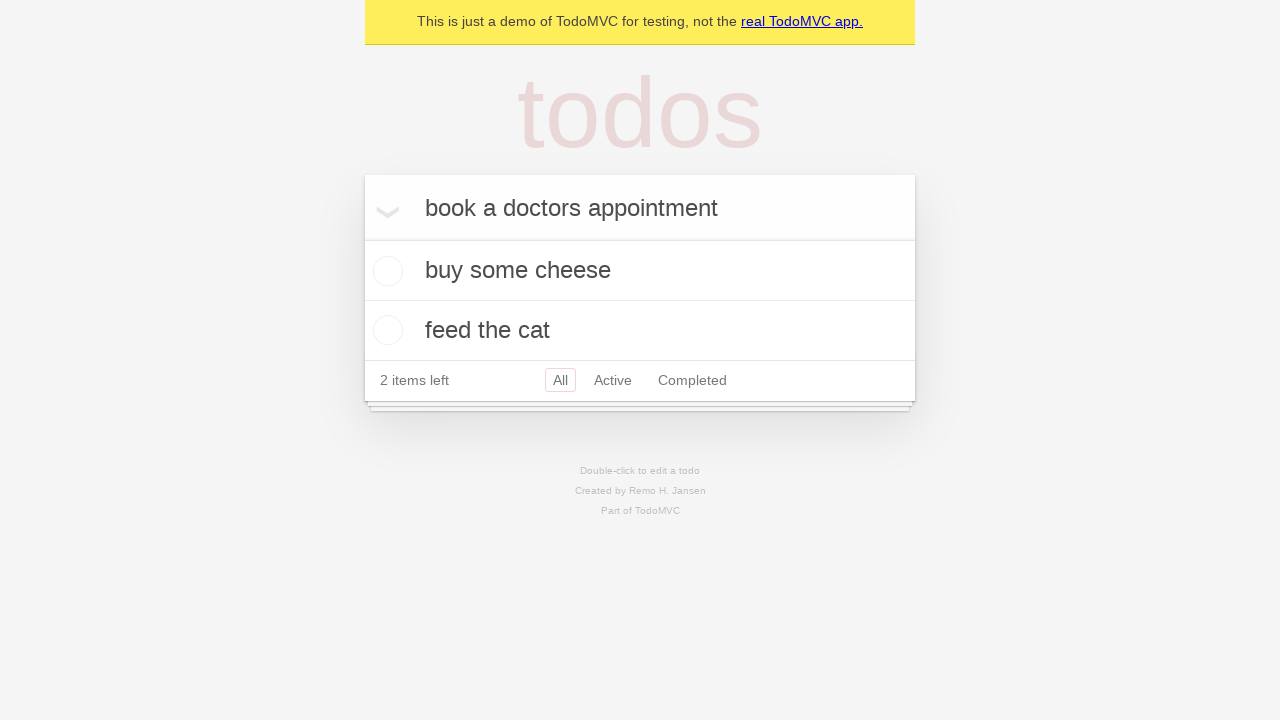

Pressed Enter to add third todo on internal:attr=[placeholder="What needs to be done?"i]
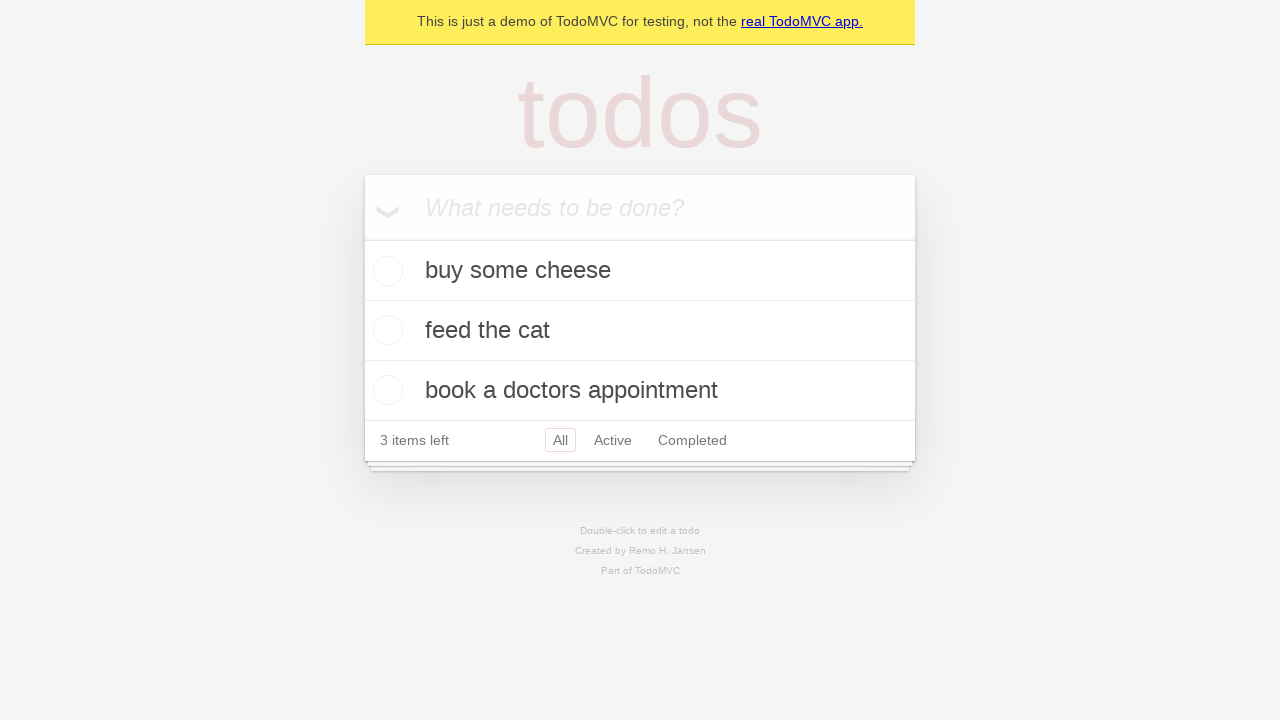

Checked the first todo item as completed at (385, 271) on .todo-list li .toggle >> nth=0
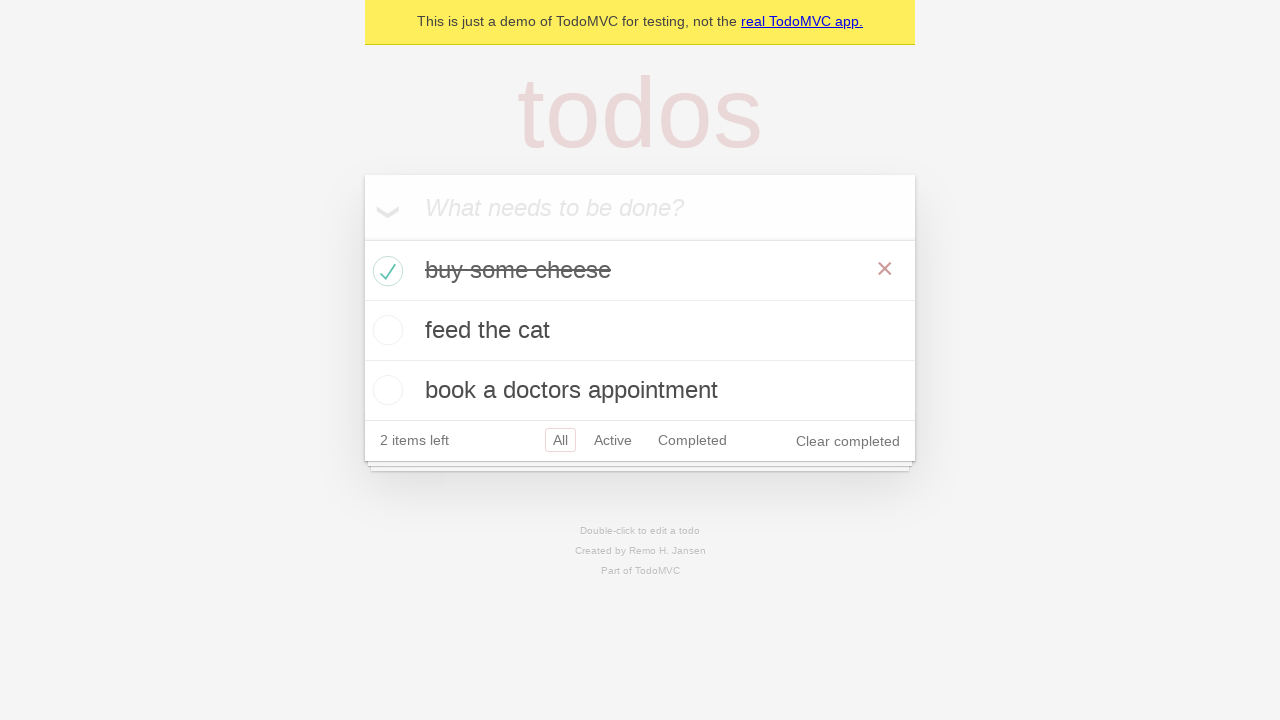

Clicked Clear completed button to remove completed todos at (848, 441) on internal:role=button[name="Clear completed"i]
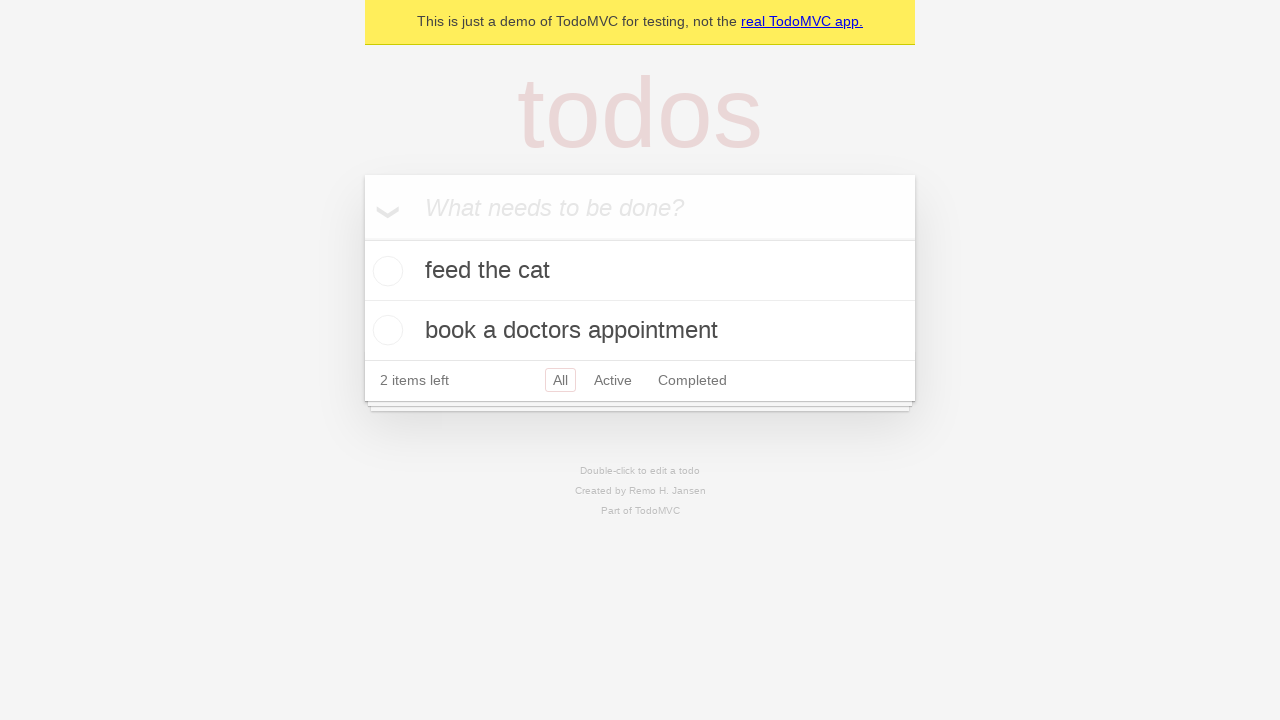

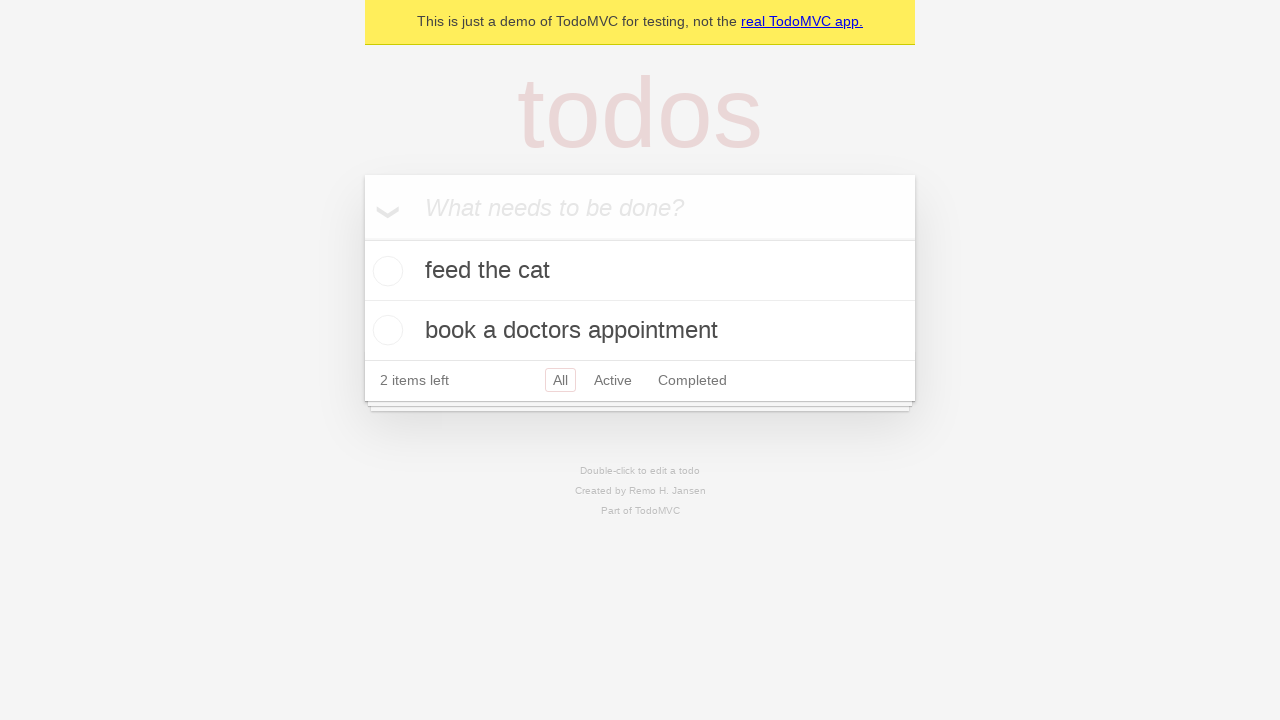